Navigates to the Time and Date world clock page and verifies that the world clock table is loaded and contains data rows

Starting URL: https://www.timeanddate.com/worldclock/

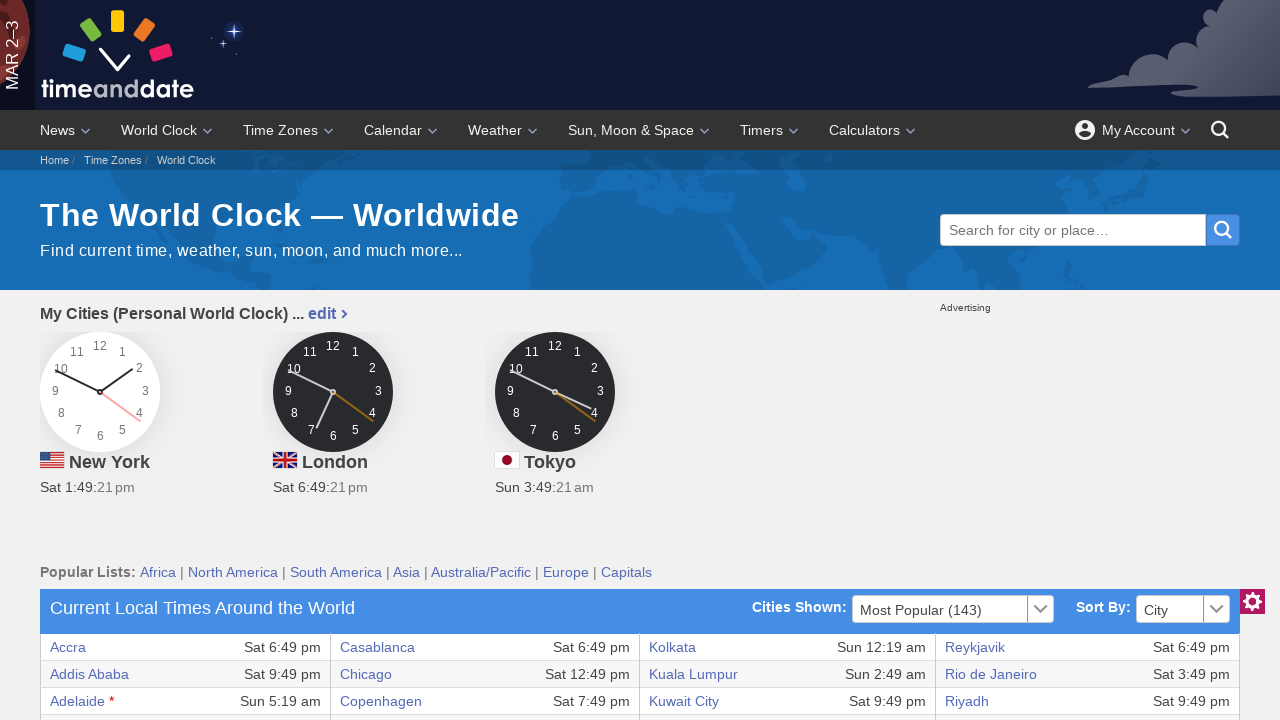

World clock table loaded on Time and Date page
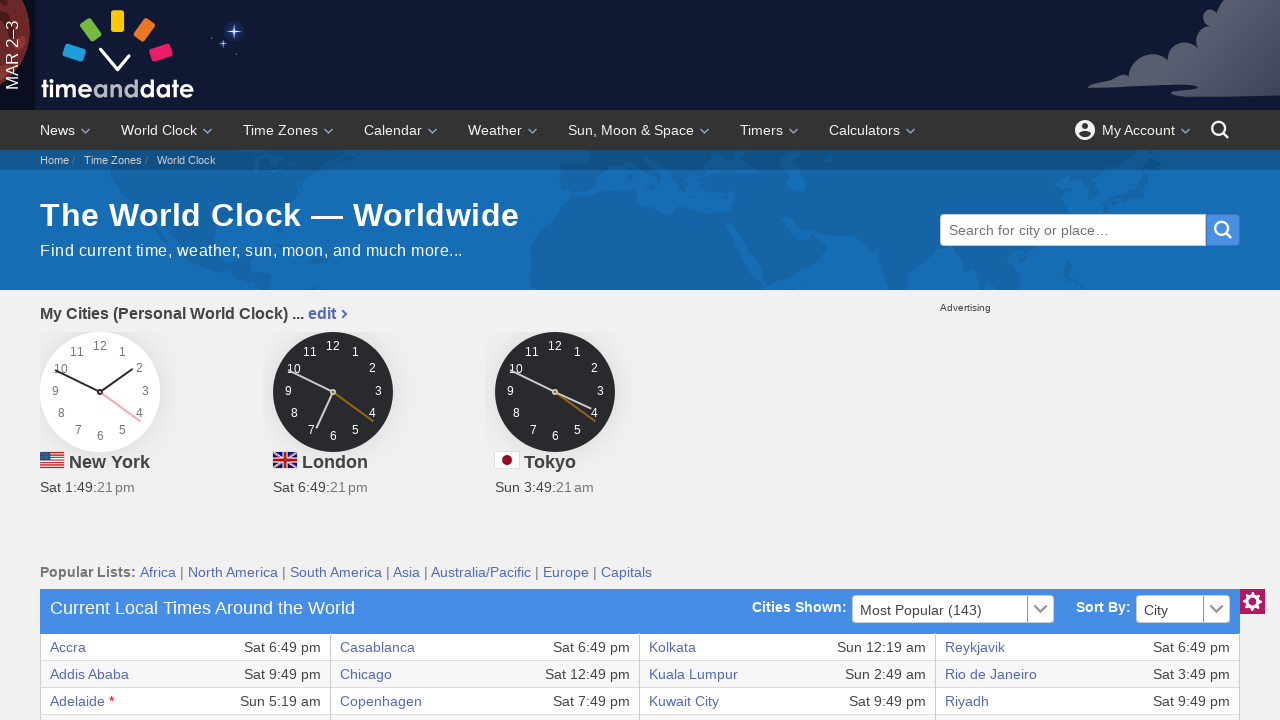

World clock table contains data rows
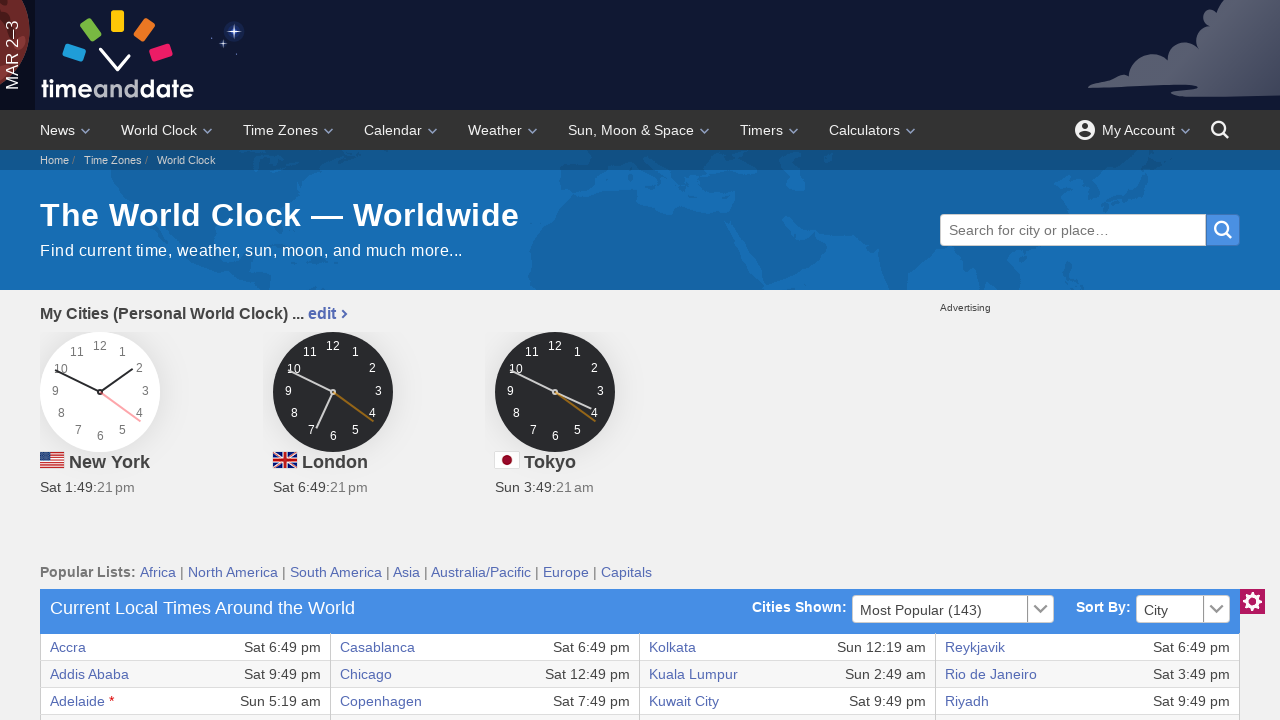

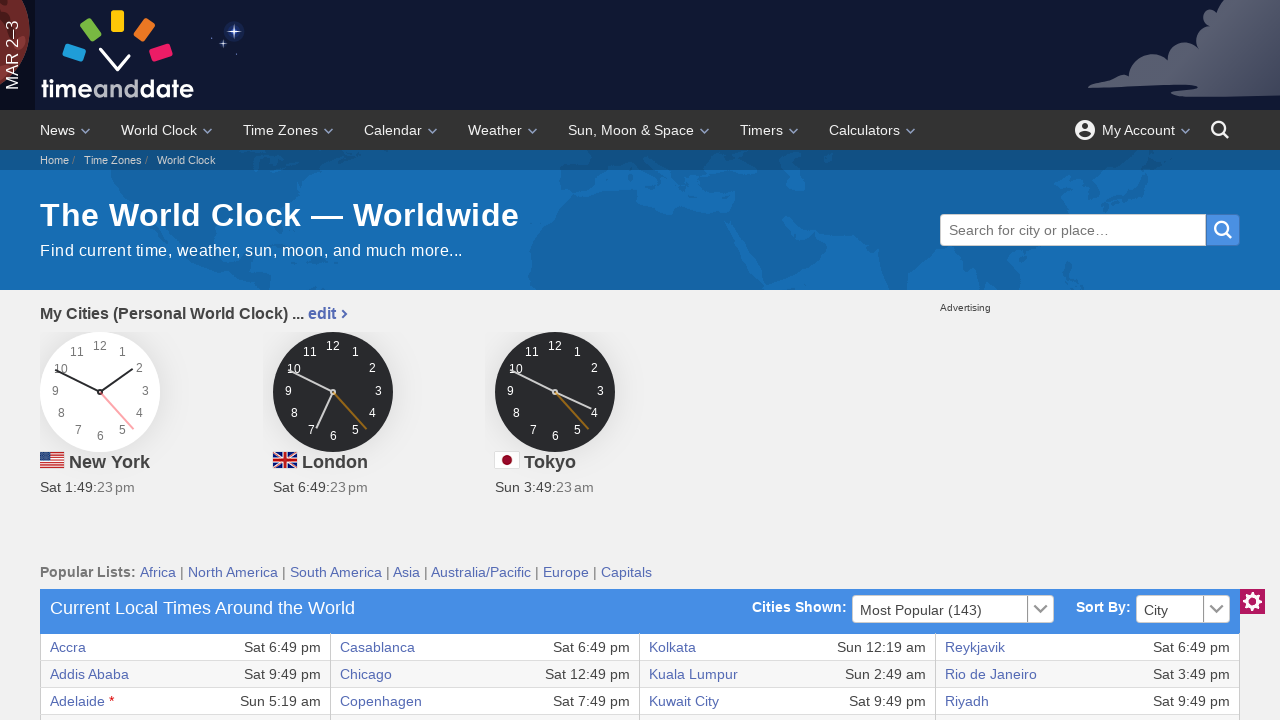